Navigates to the Internet test site and clicks on the Status Codes link to verify page title

Starting URL: https://the-internet.herokuapp.com/

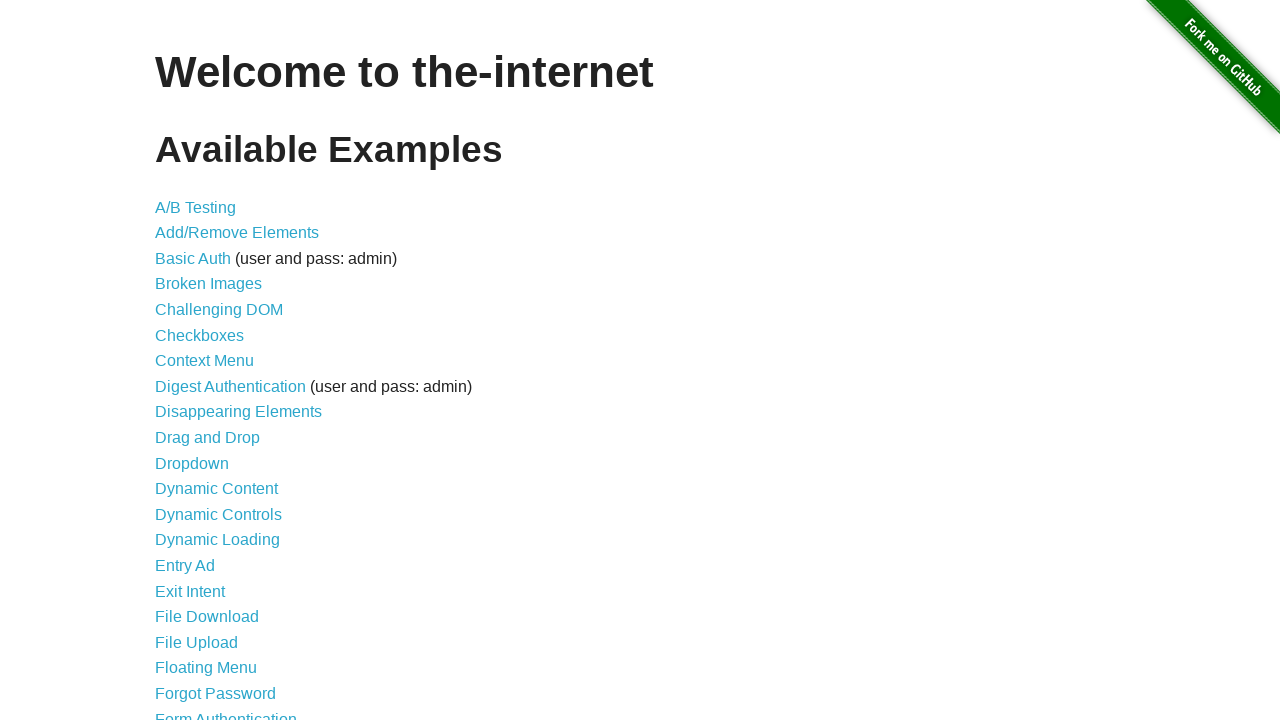

Clicked on Status Codes link at (203, 600) on xpath=//a[text()='Status Codes']
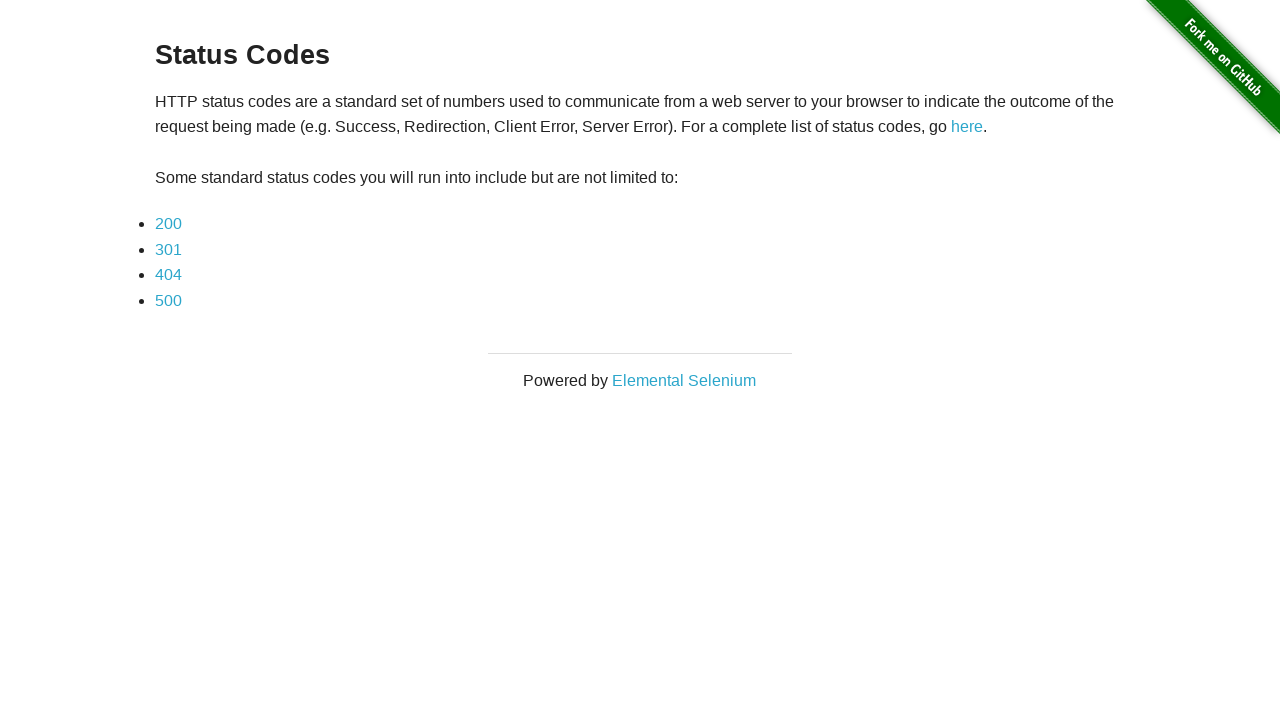

Waited for network idle after navigation
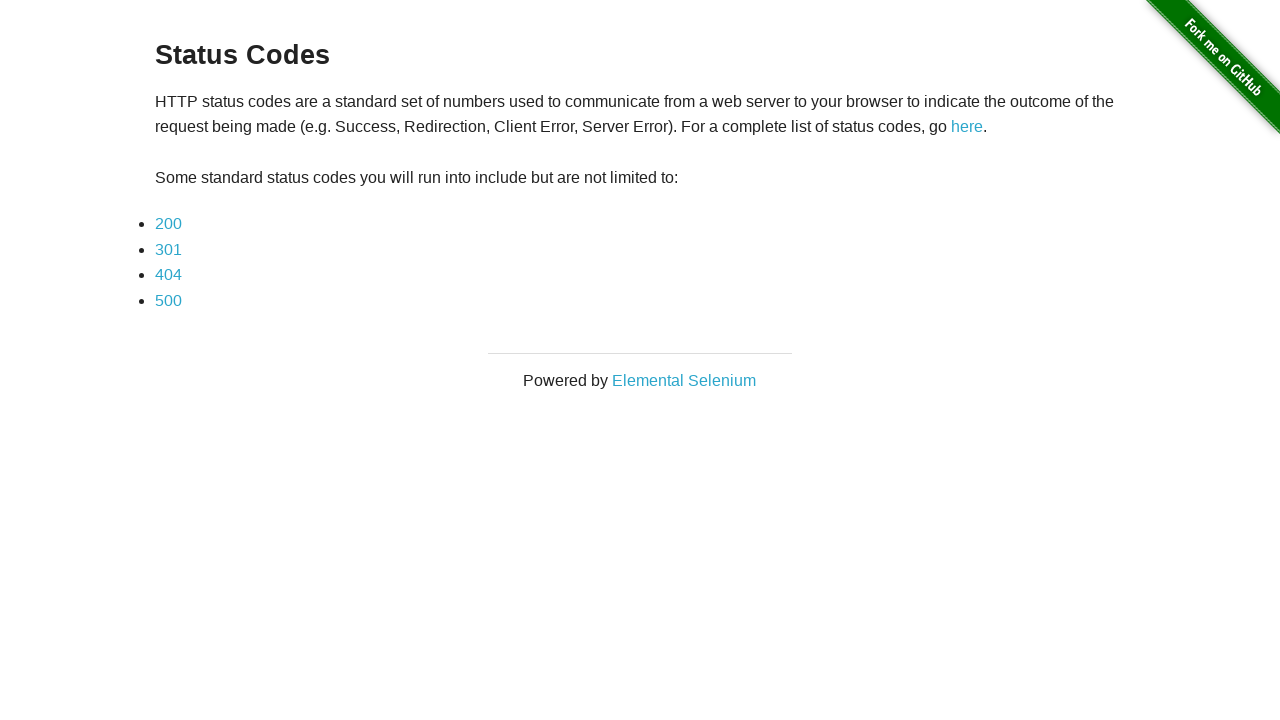

Retrieved page title: The Internet
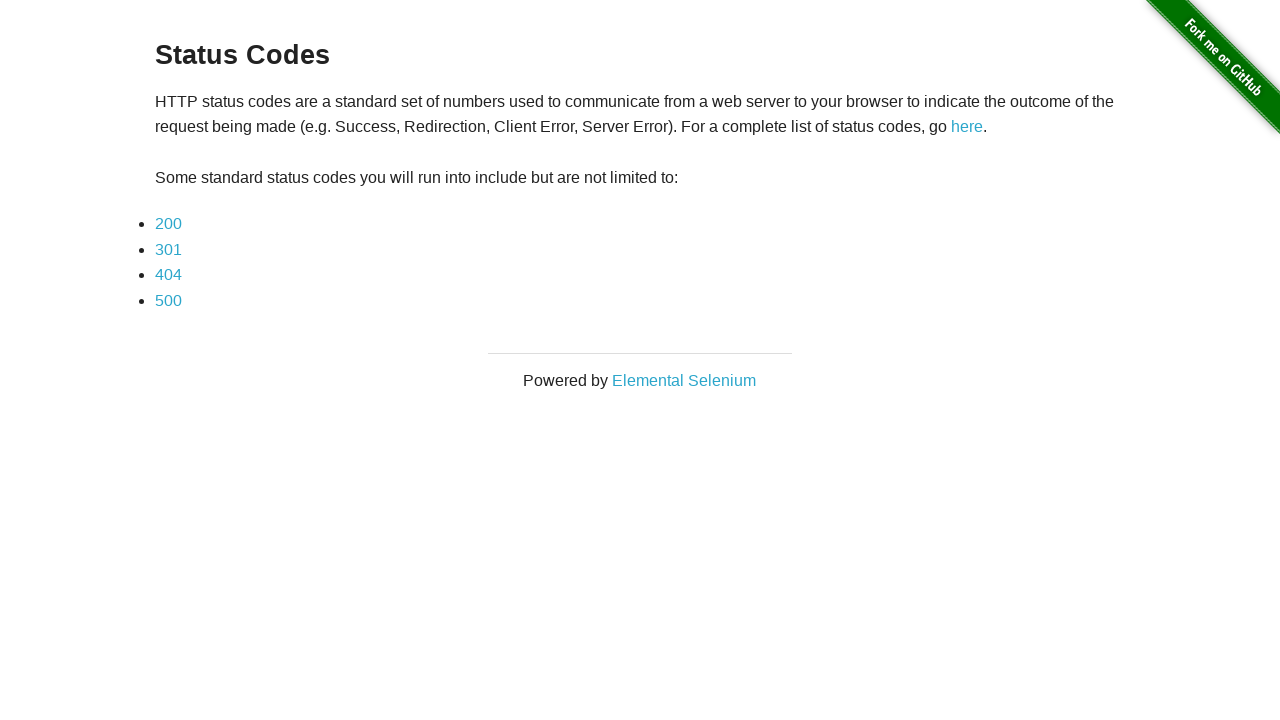

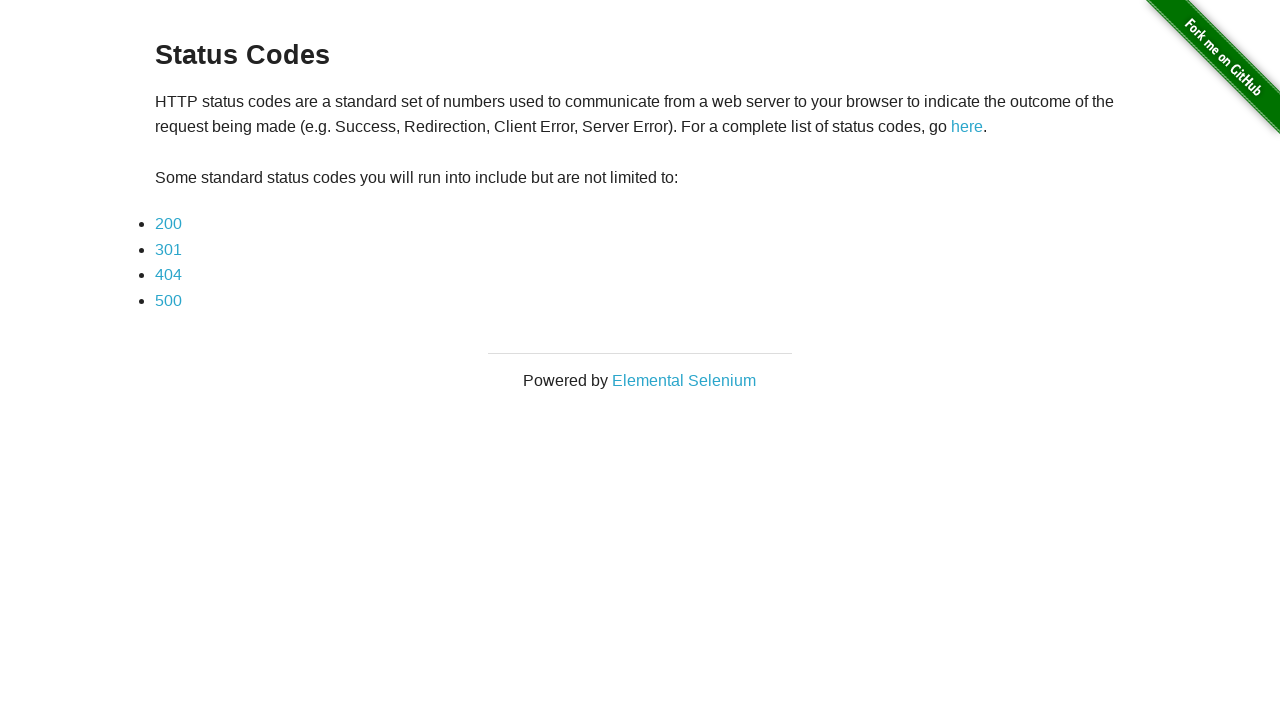